Tests the search functionality by entering a search query and submitting it

Starting URL: https://www.ukr.net/

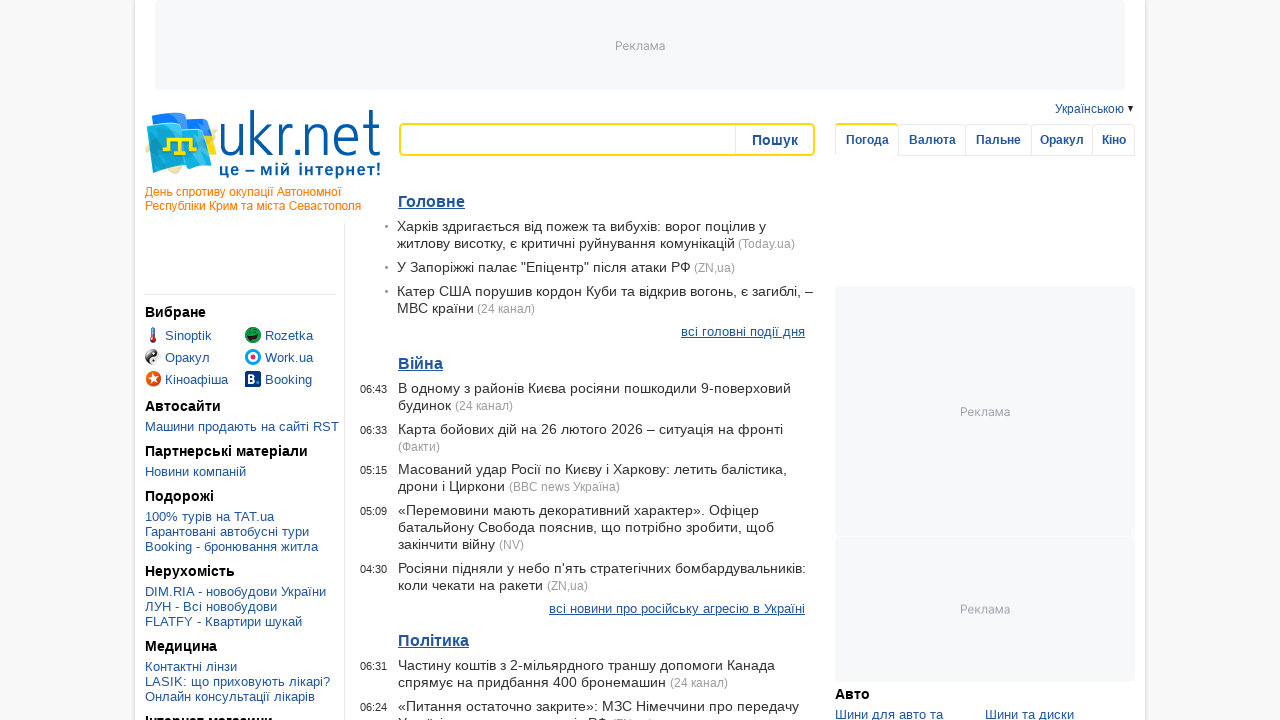

Filled search input with 'test' on //input[@id='search-input']
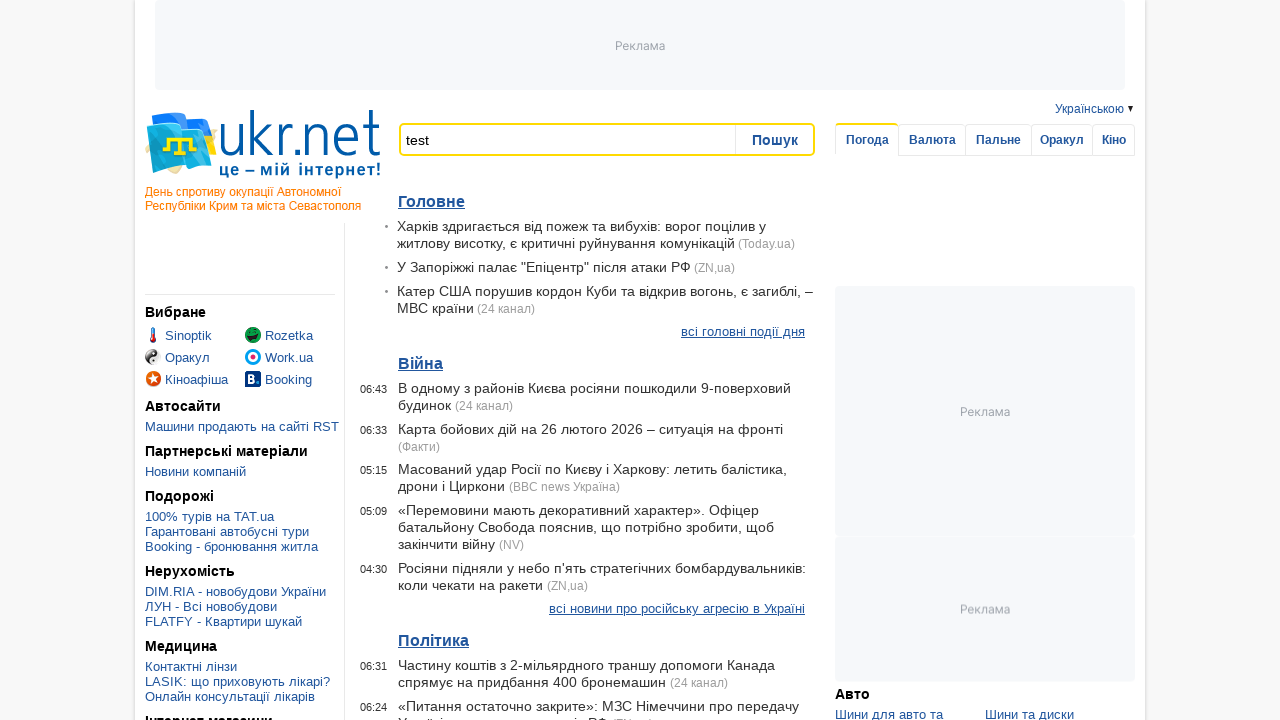

Pressed Enter to submit search query on //input[@id='search-input']
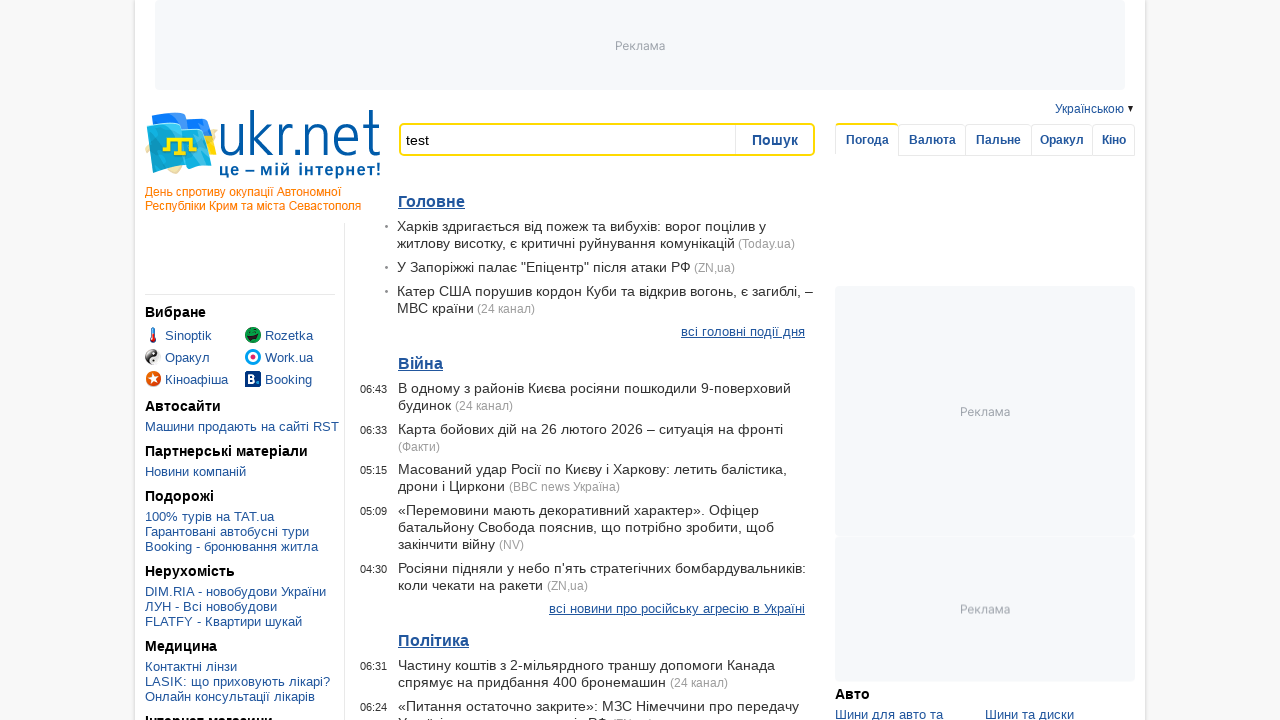

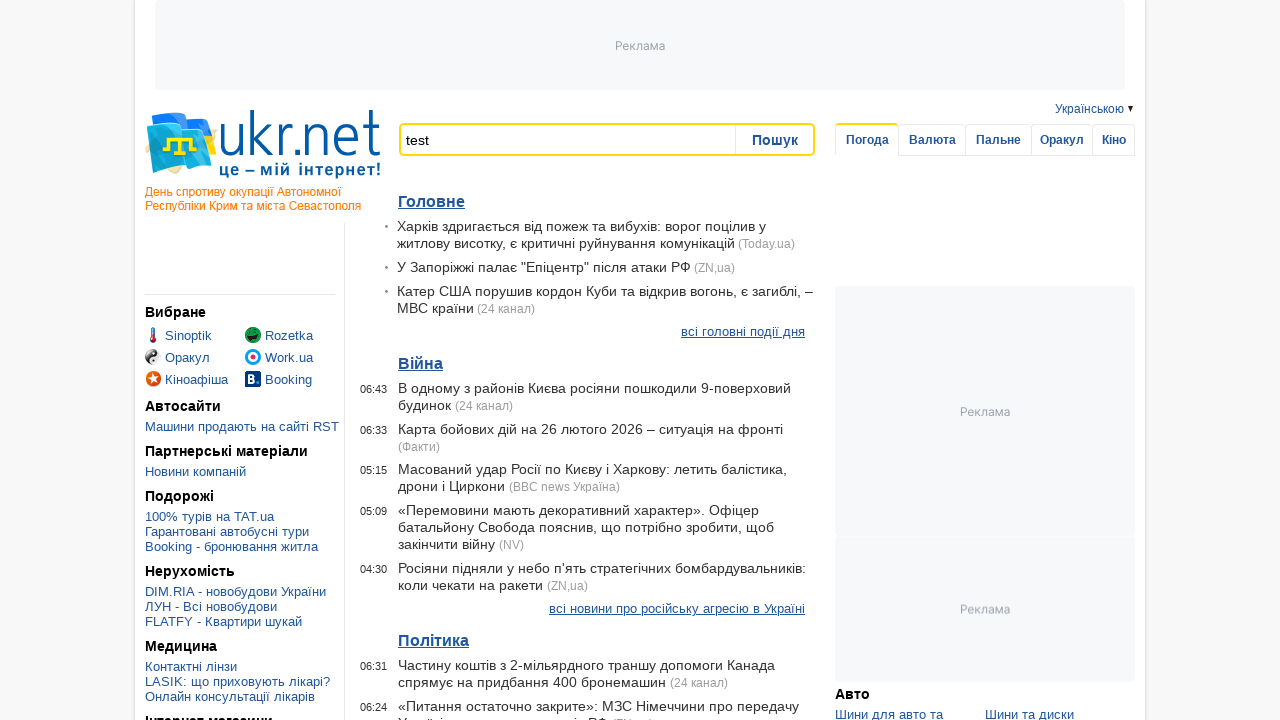